Tests drag and drop functionality by dragging a source circle element to a target circle element

Starting URL: https://automationfc.github.io/kendo-drag-drop/

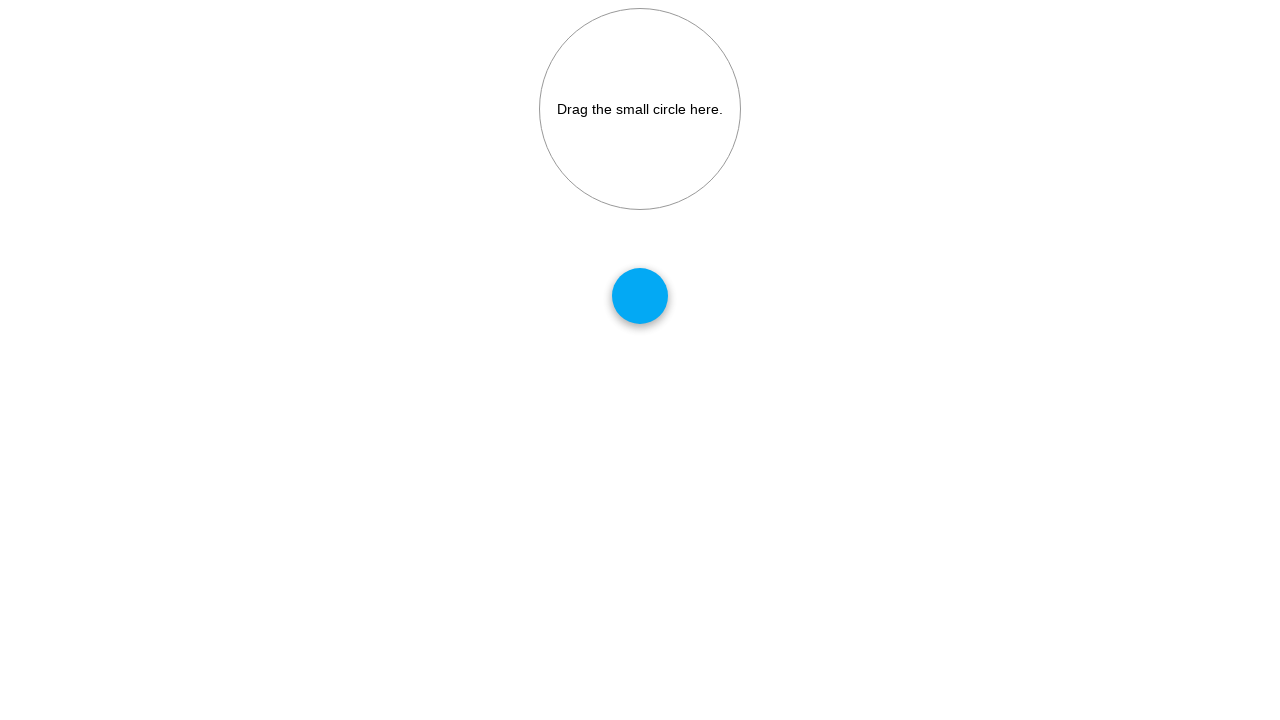

Located source circle element (div#draggable)
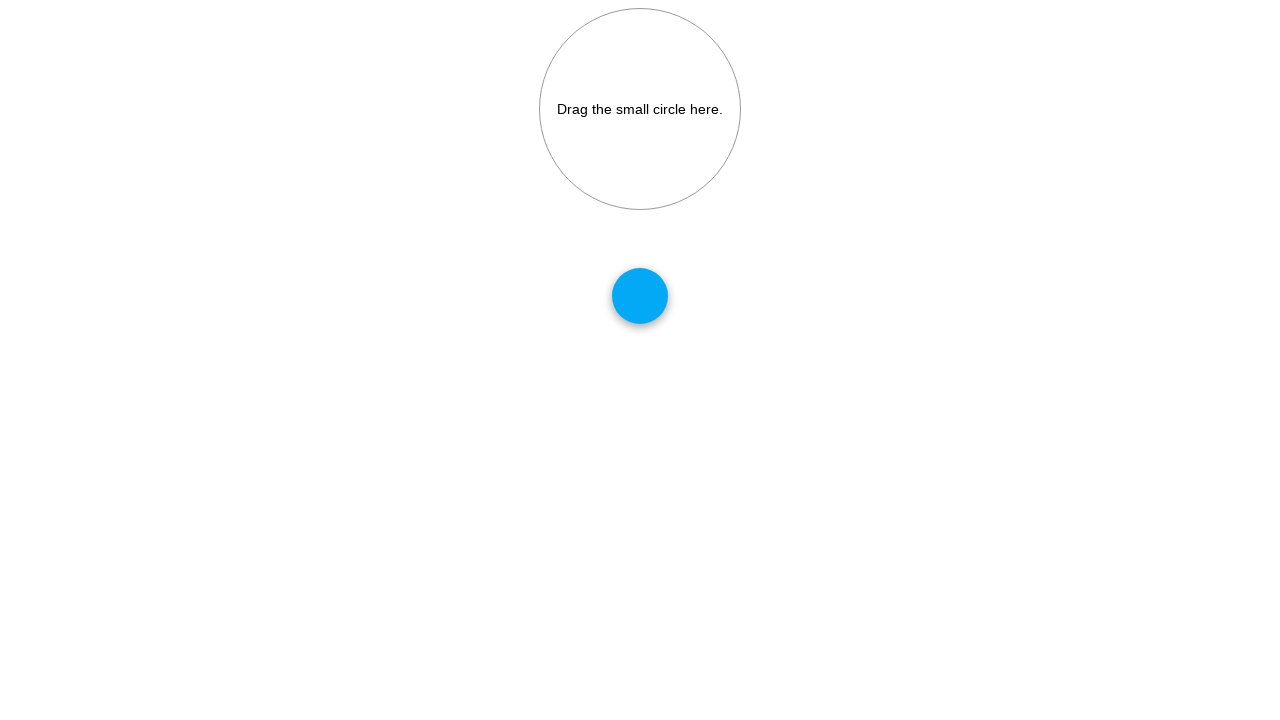

Located target circle element (div#droptarget)
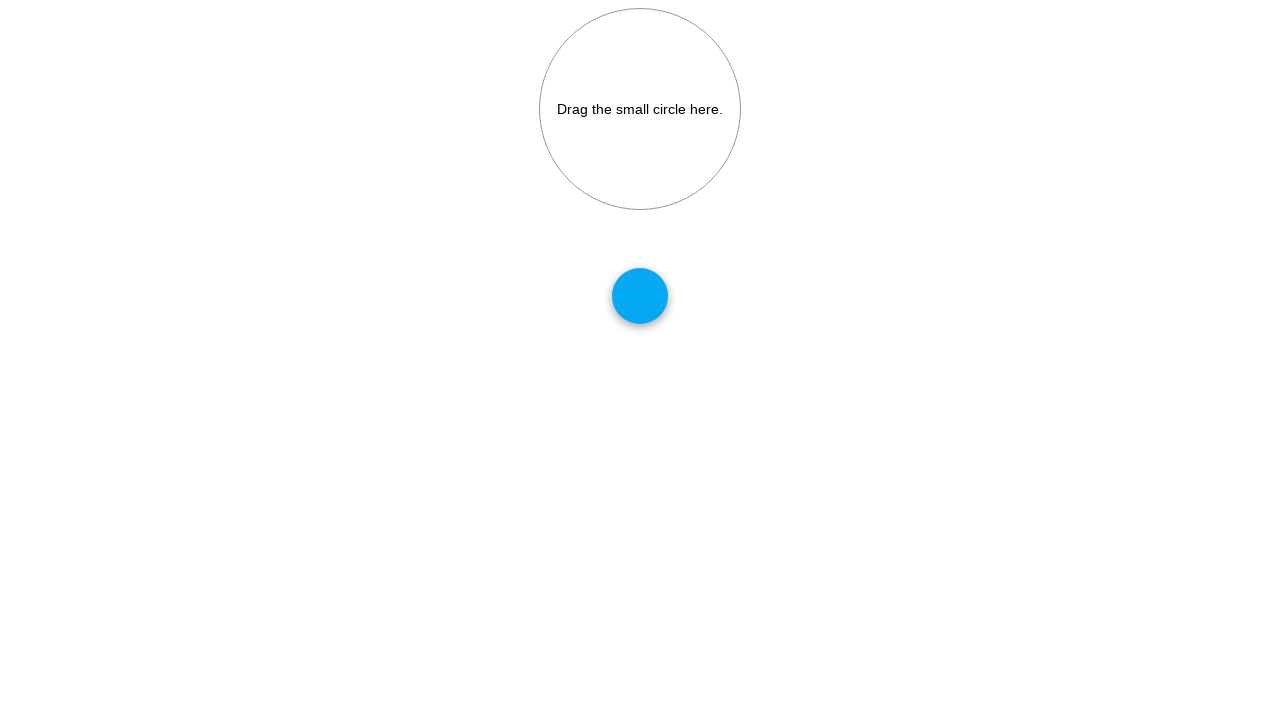

Dragged source circle to target circle - drag and drop completed at (640, 109)
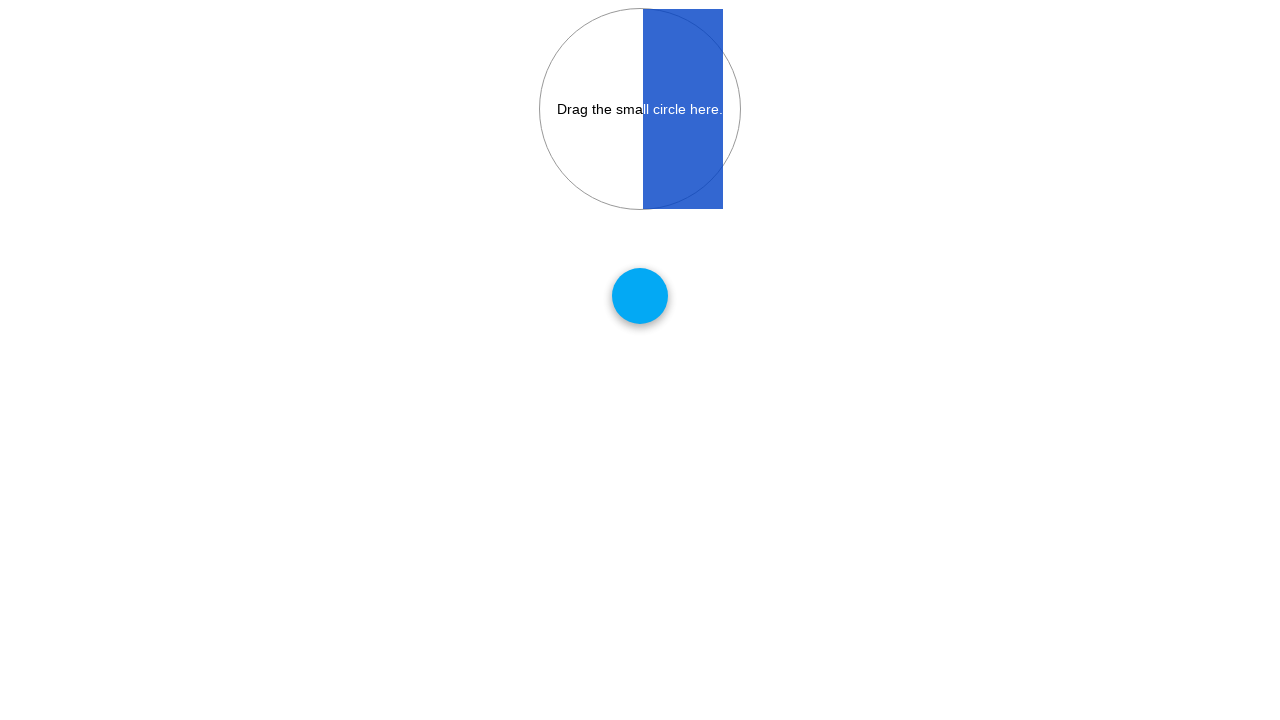

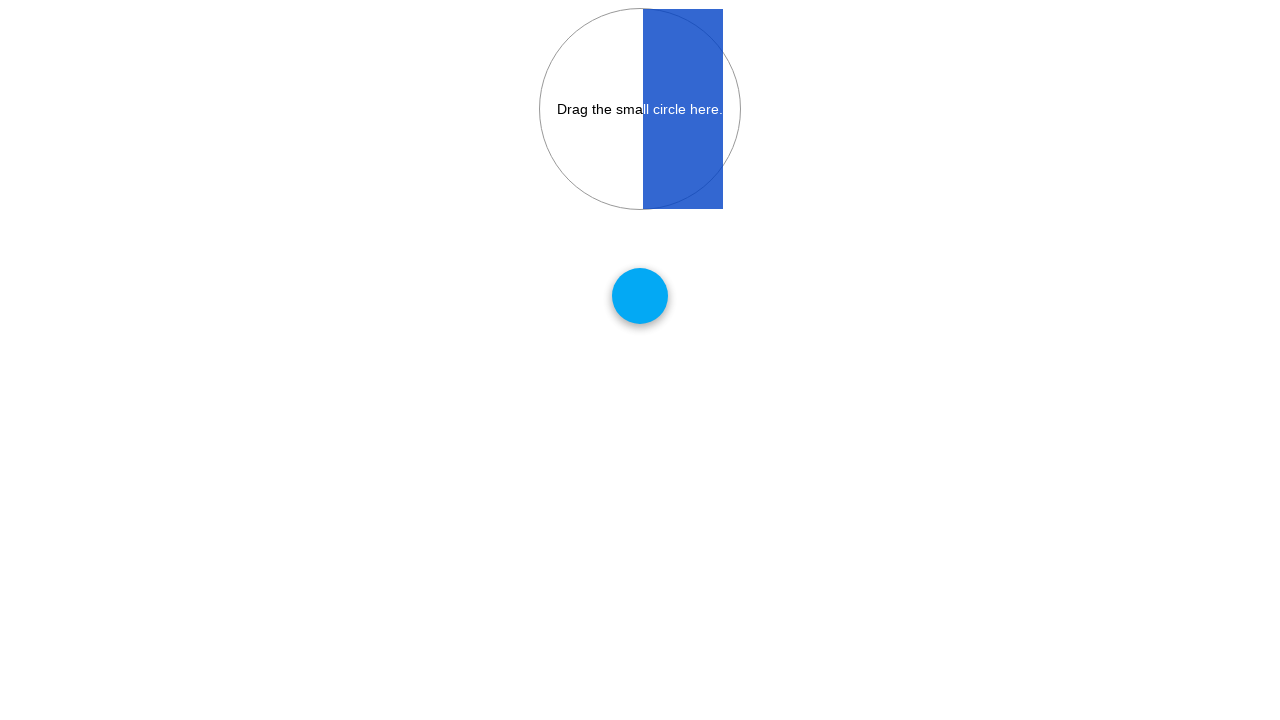